Tests loading indicators on PayTR website by checking for spinners, progress bars, and loading text elements

Starting URL: https://www.paytr.com

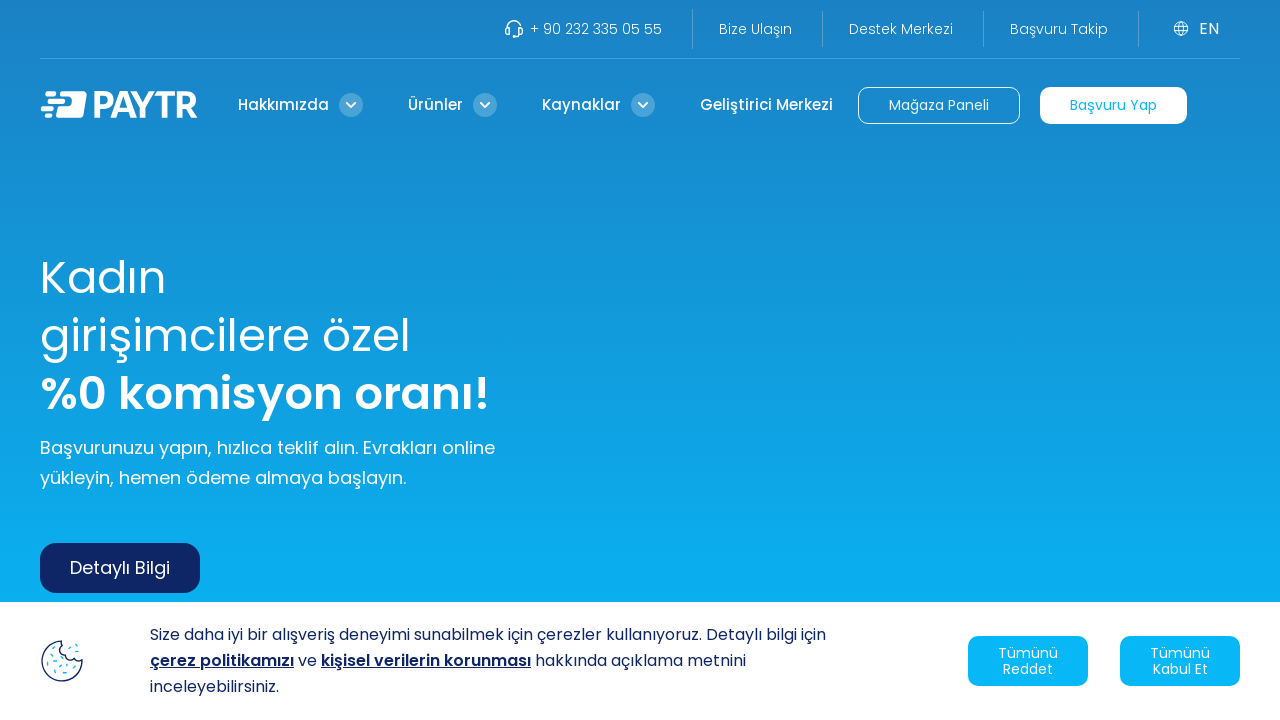

Waited for body element to load on PayTR website
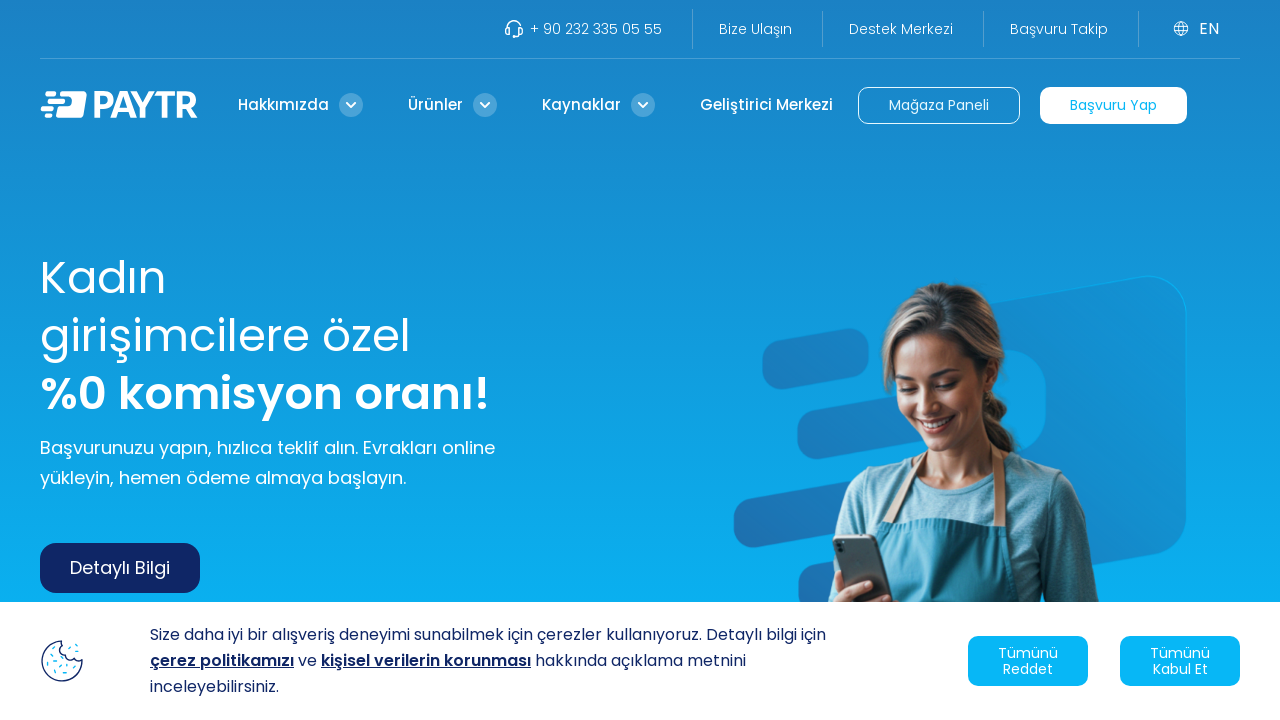

Retrieved page content/HTML
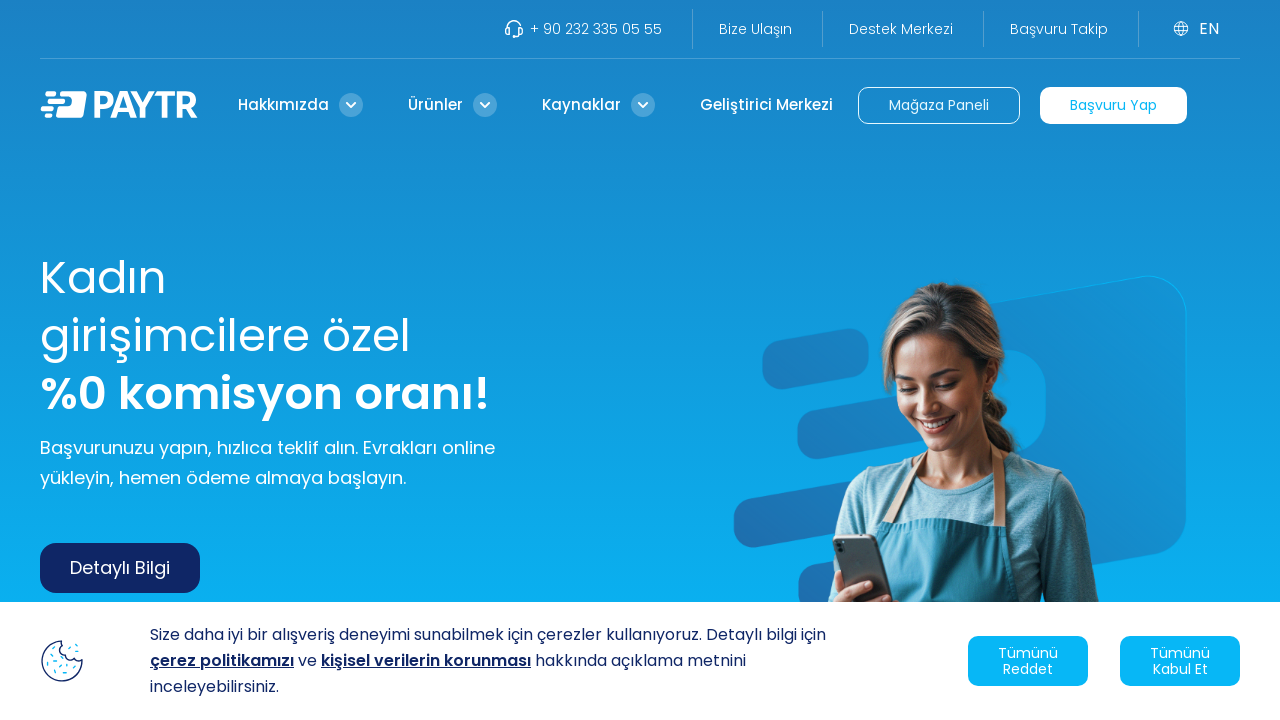

Checked for spinner elements in page content
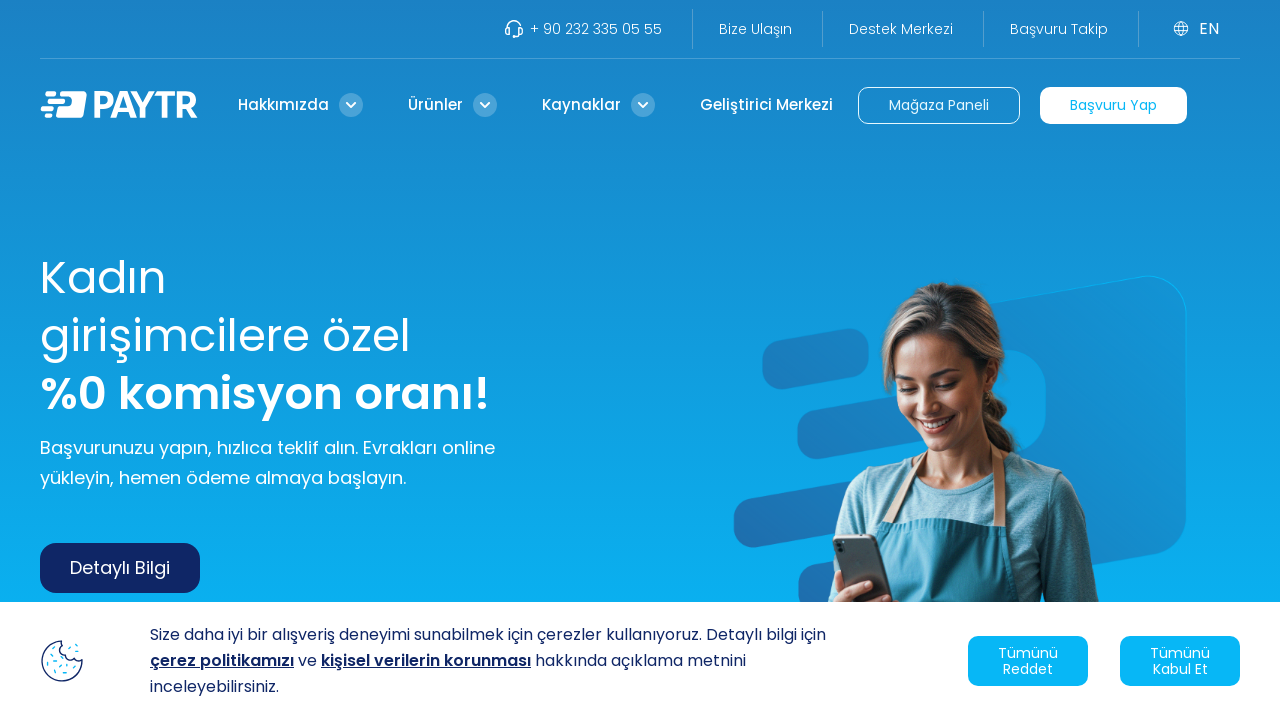

Checked for progress bar elements in page content
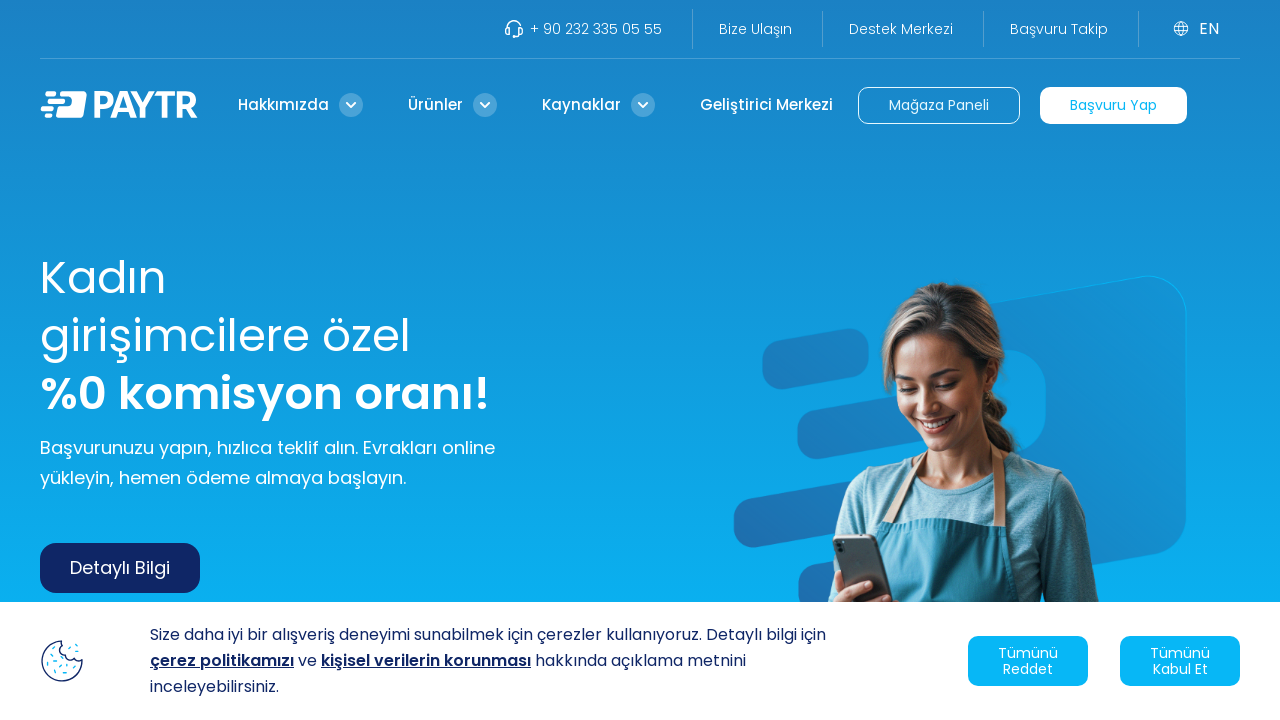

Checked for loading text in page content (Turkish and English)
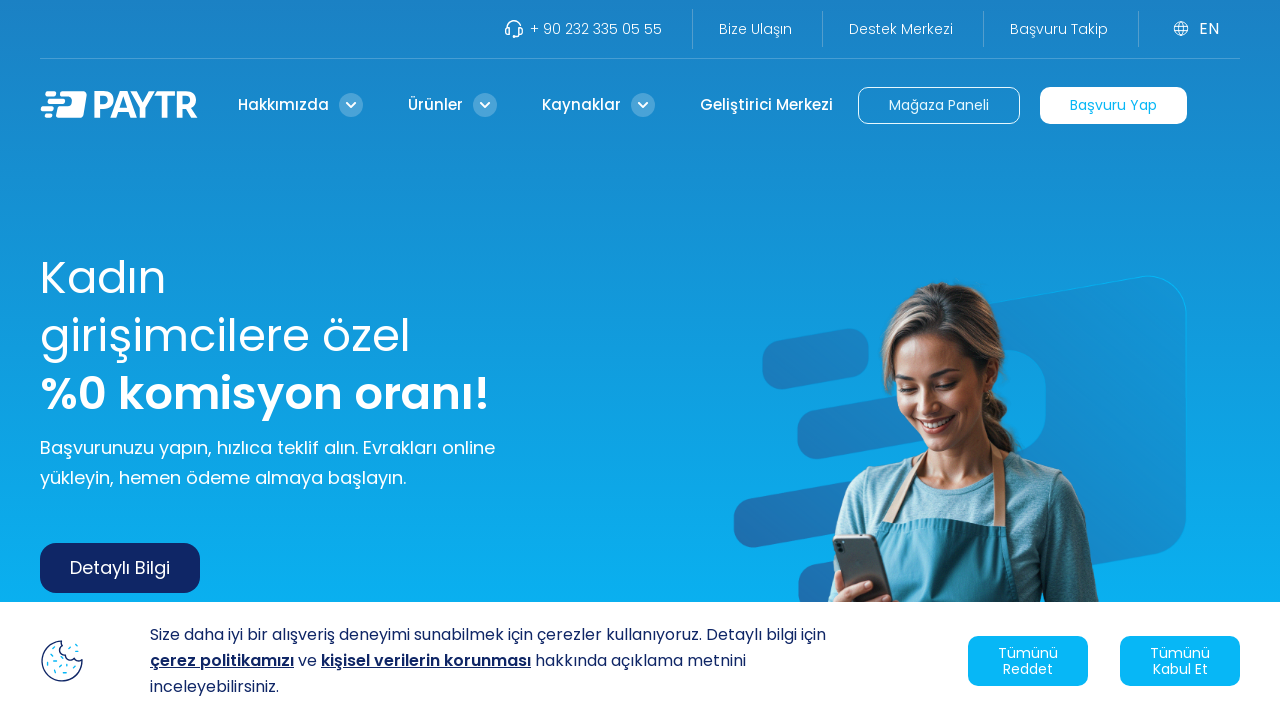

Logged loading indicators results - Spinner: True, Progress bar: True, Loading text: False
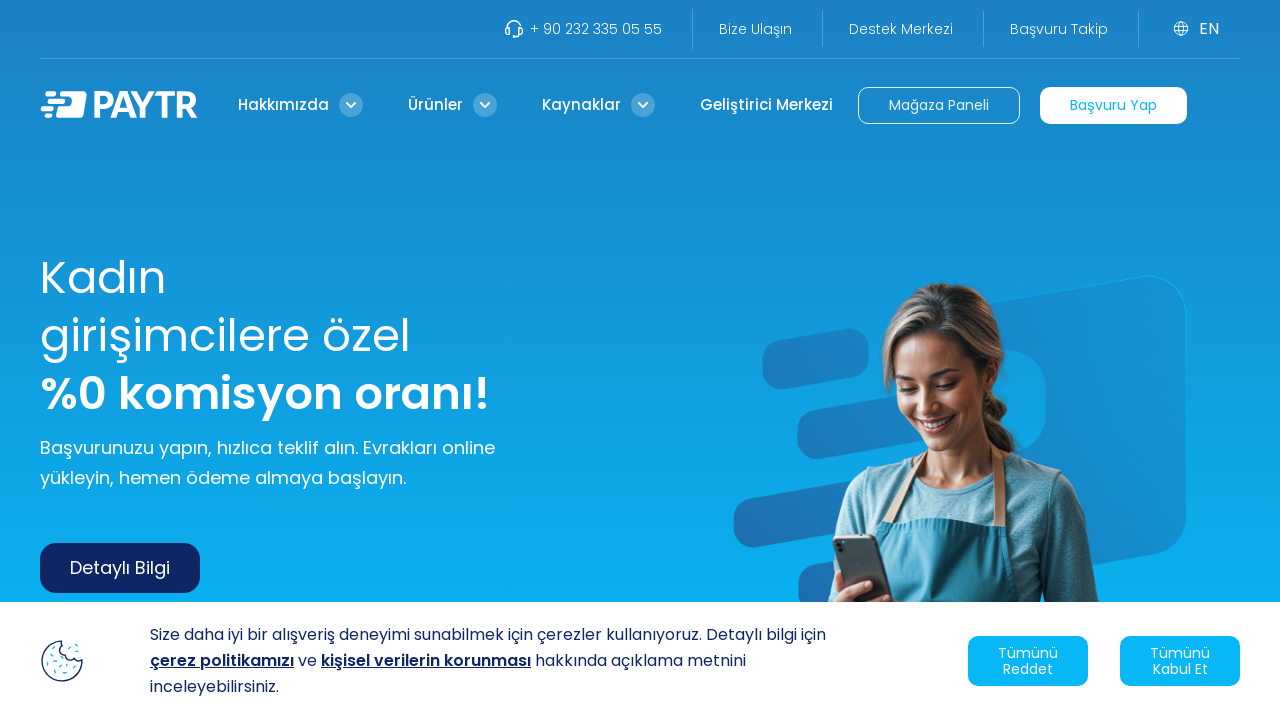

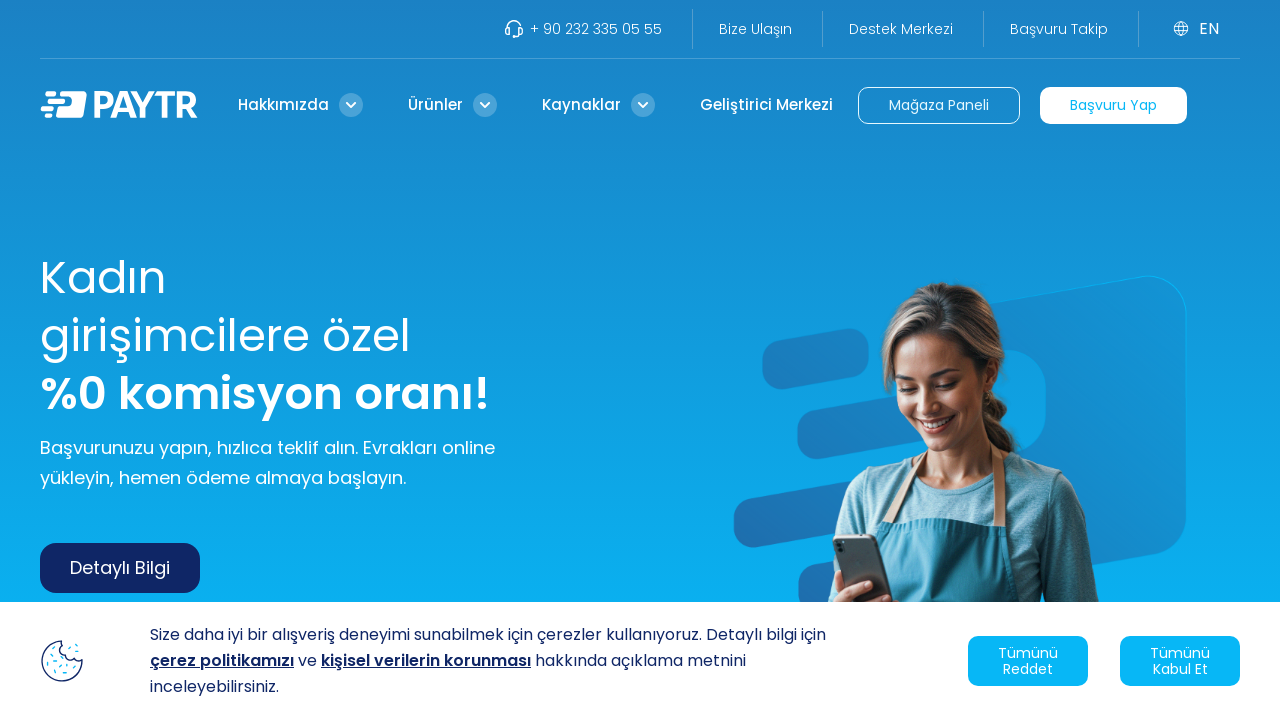